Tests the Open SVG functionality by clicking the button, uploading an SVG file, and verifying it renders correctly

Starting URL: https://demo.playwright.dev/svgomg

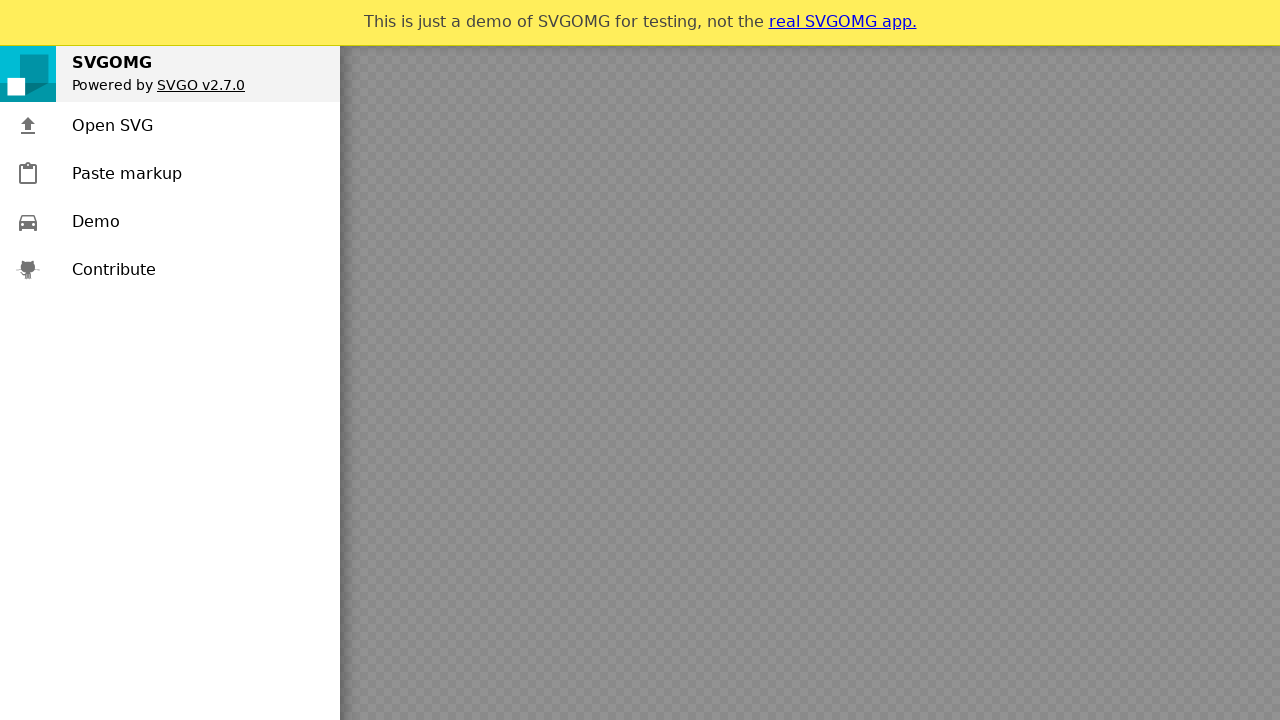

Clicked 'Open SVG' button and file chooser opened at (112, 126) on text=Open SVG
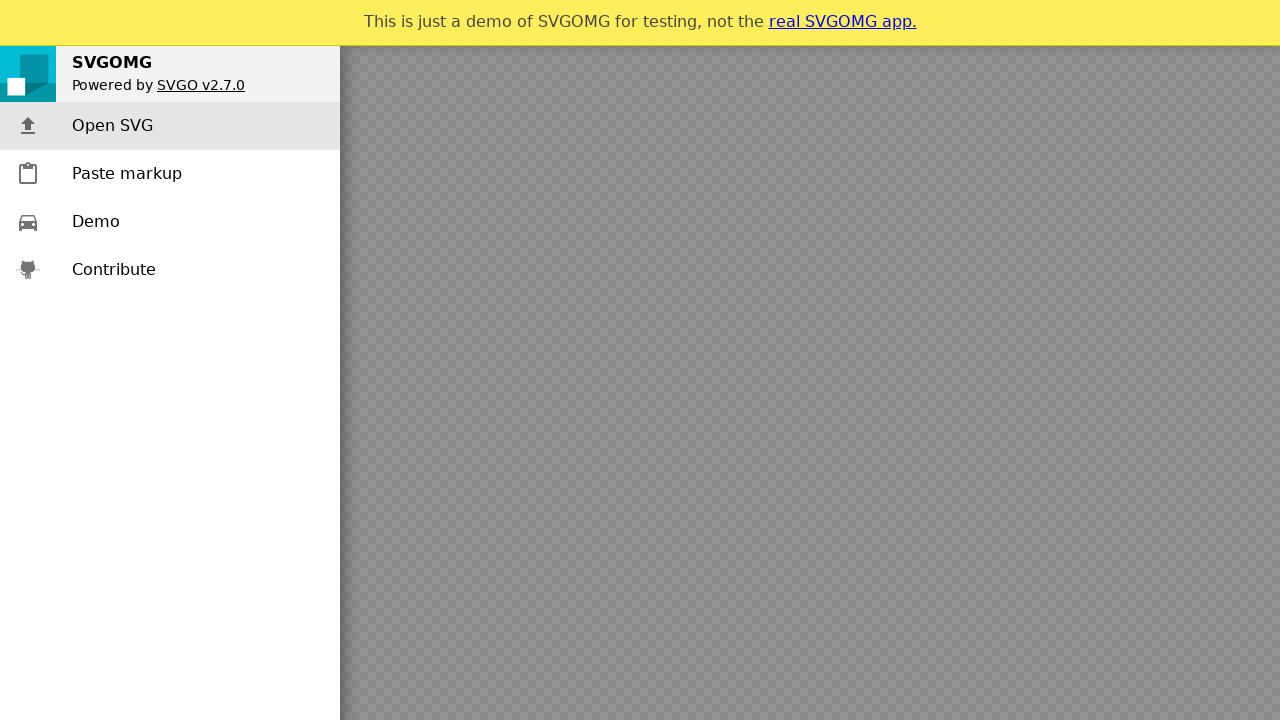

File chooser retrieved
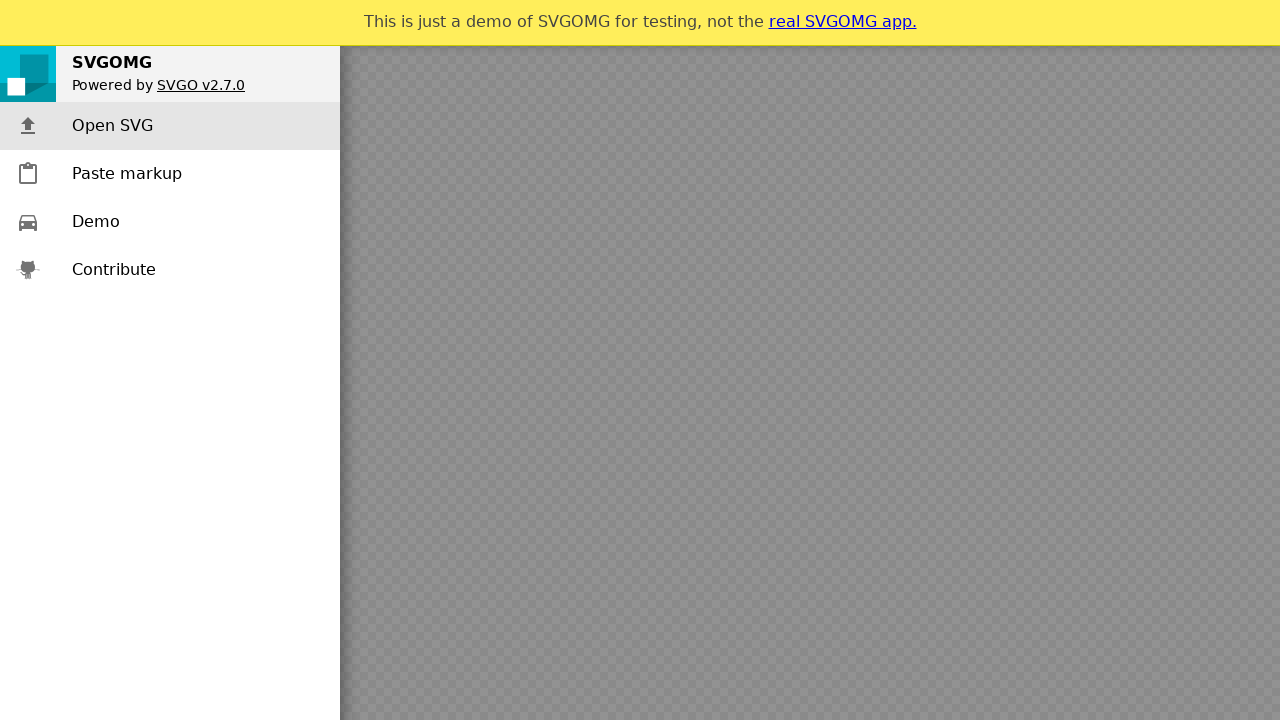

SVG file uploaded through file chooser
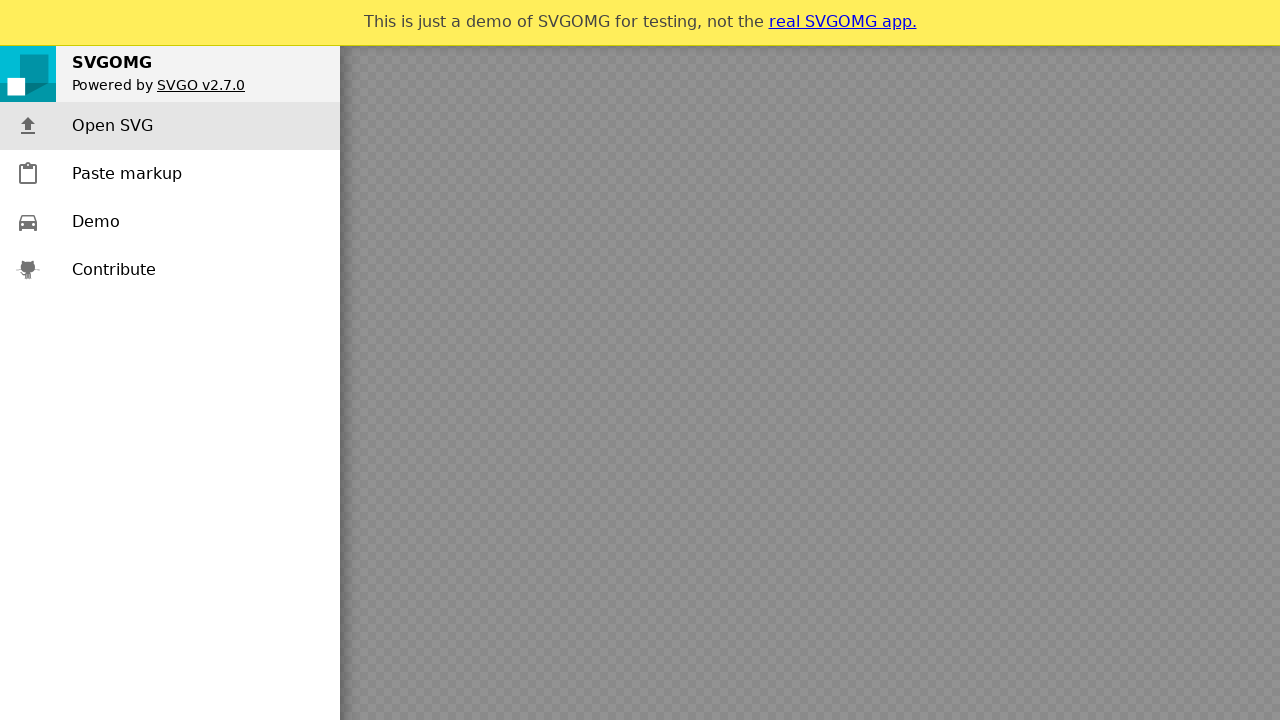

SVG rendered successfully in the frame
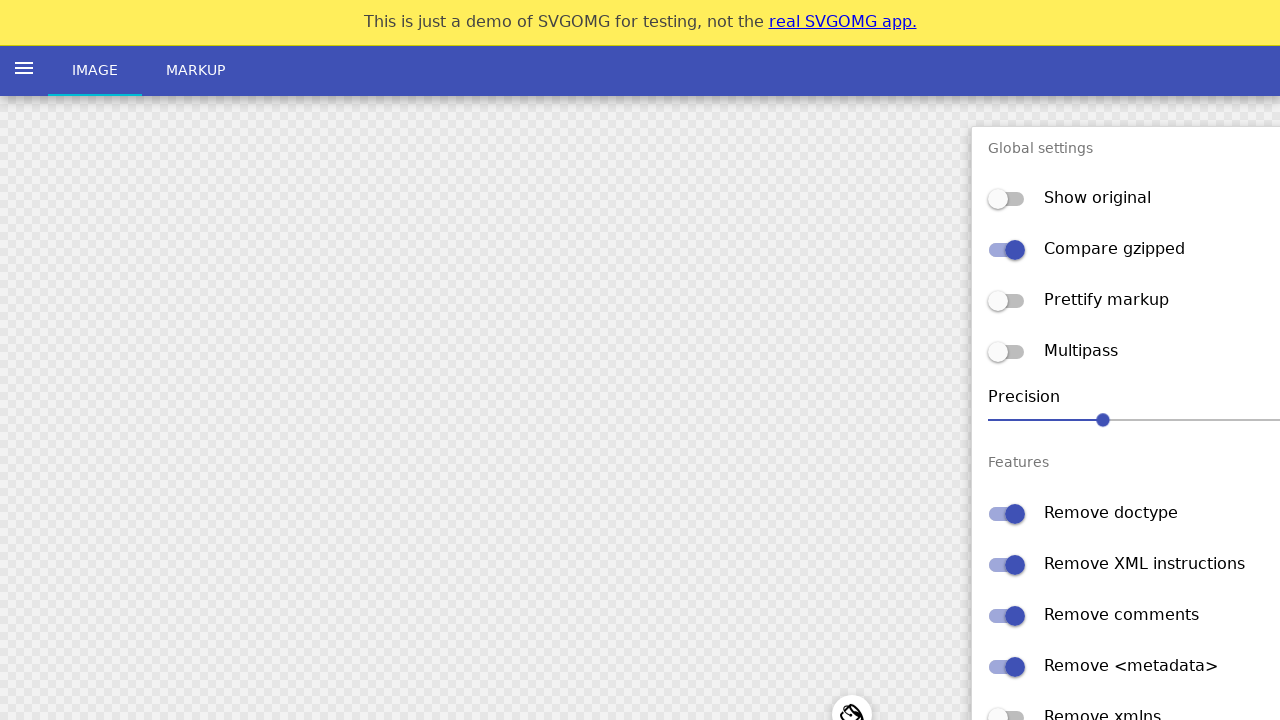

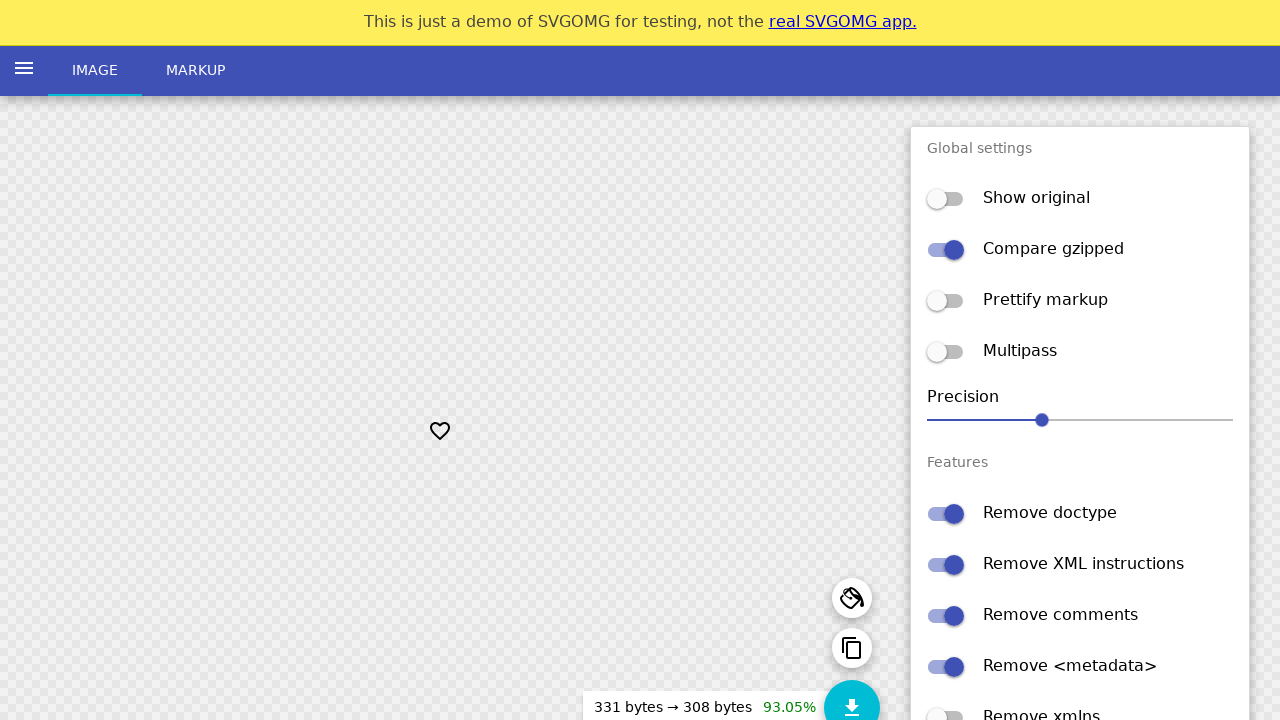